Navigates to a webpage and verifies that links are present on the page by waiting for anchor elements to load

Starting URL: https://vctcpune.com/

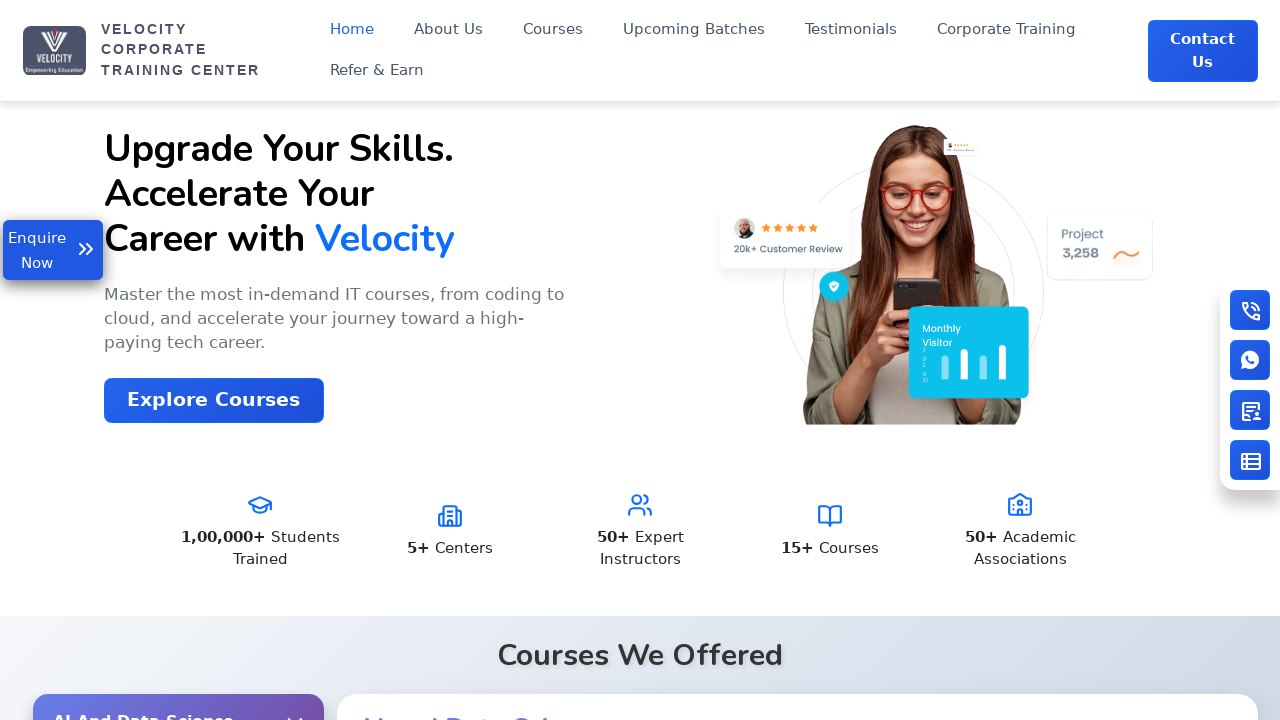

Waited for anchor elements to load on vctcpune.com
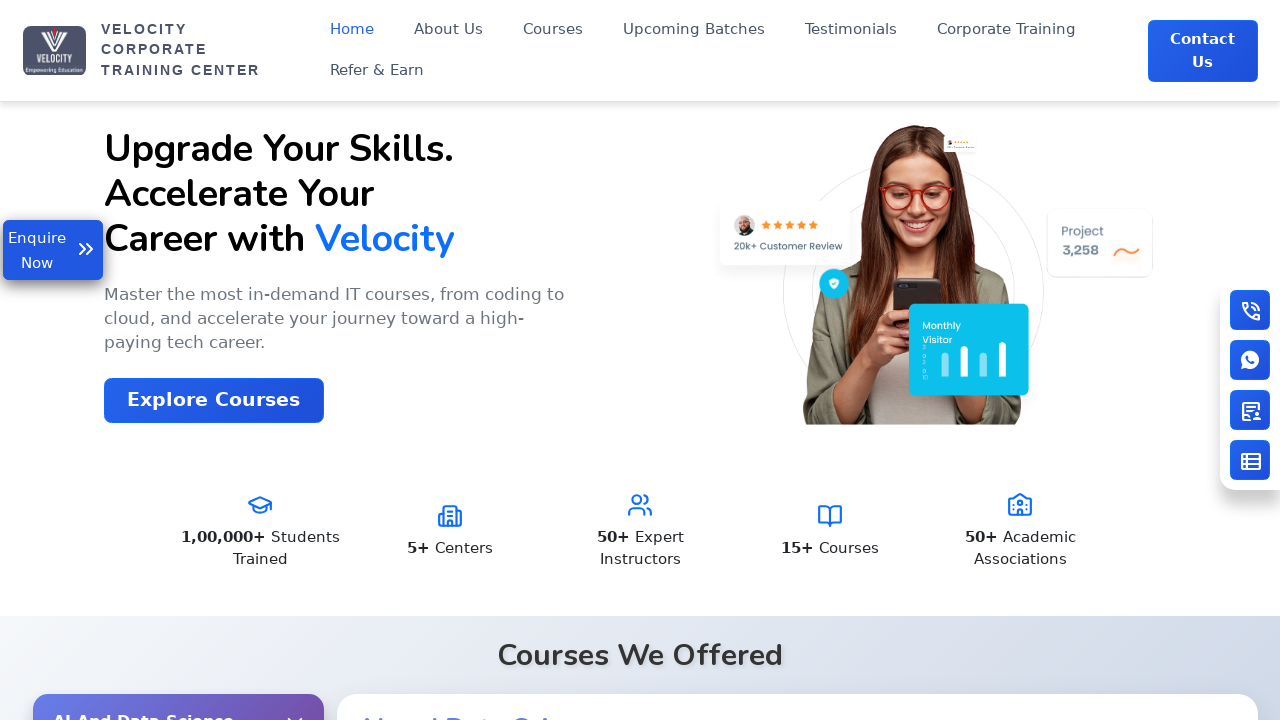

Located all anchor elements on the page
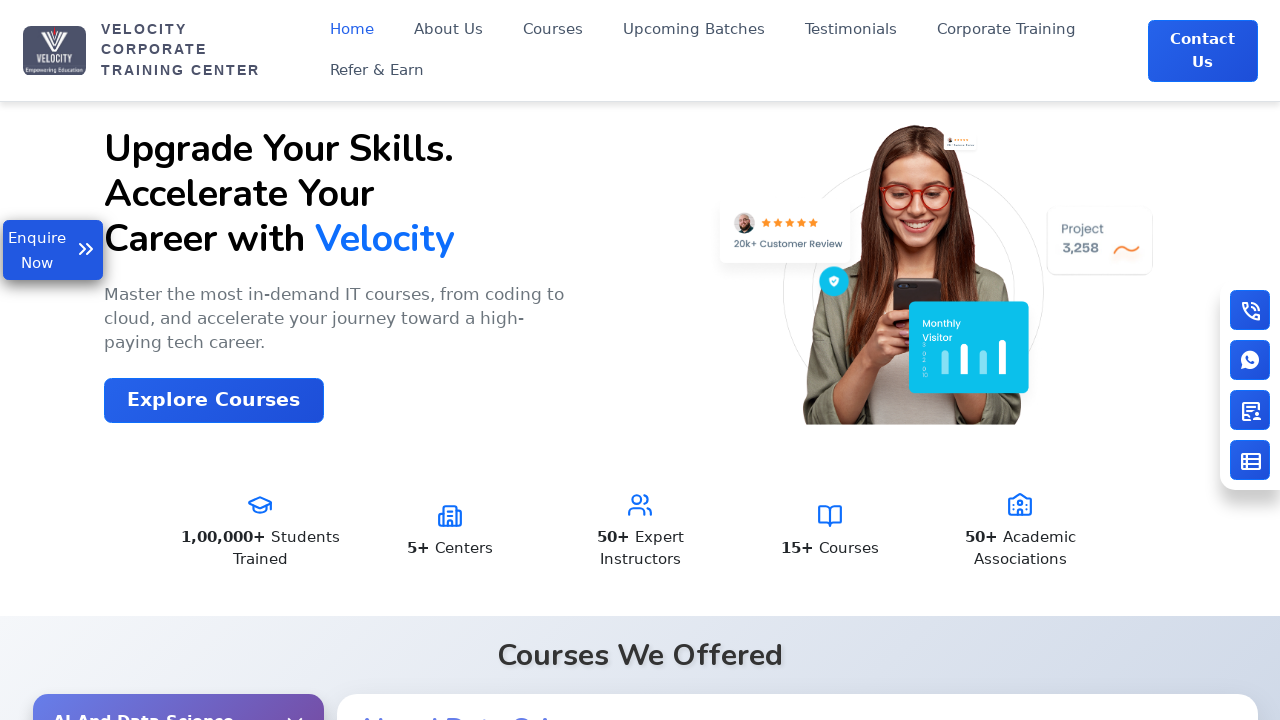

Verified that at least one link is present and visible on the page
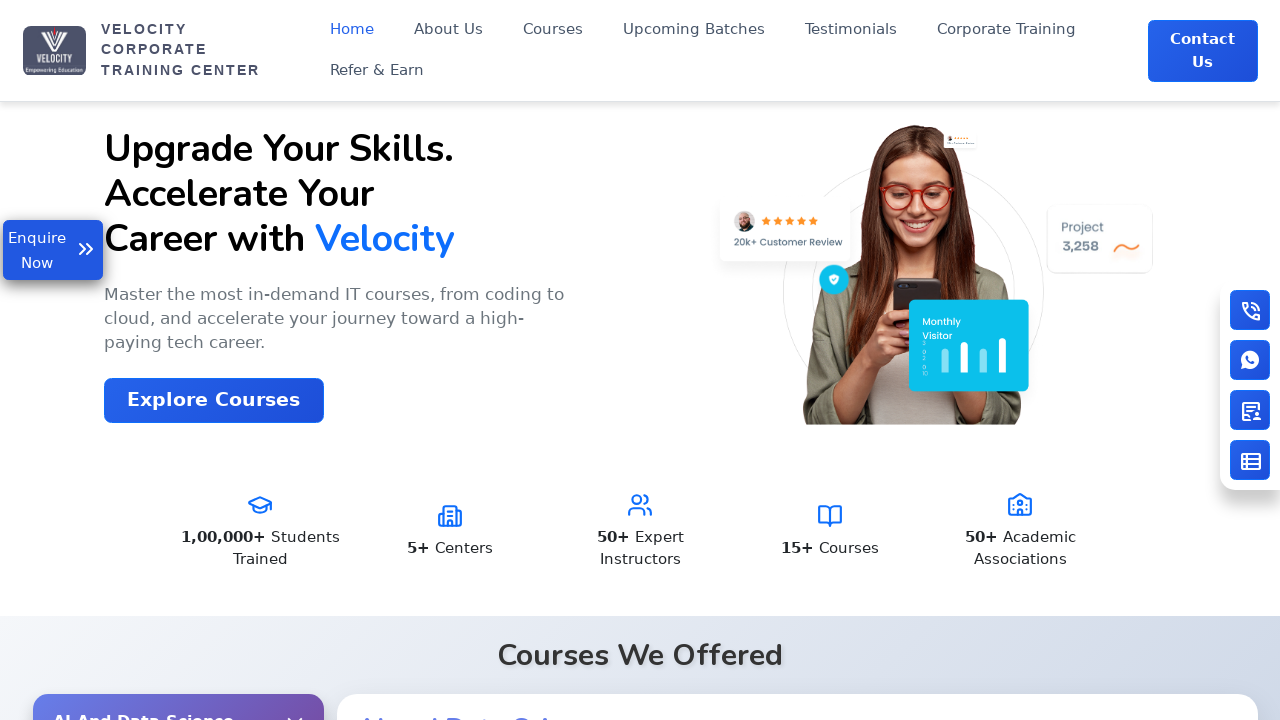

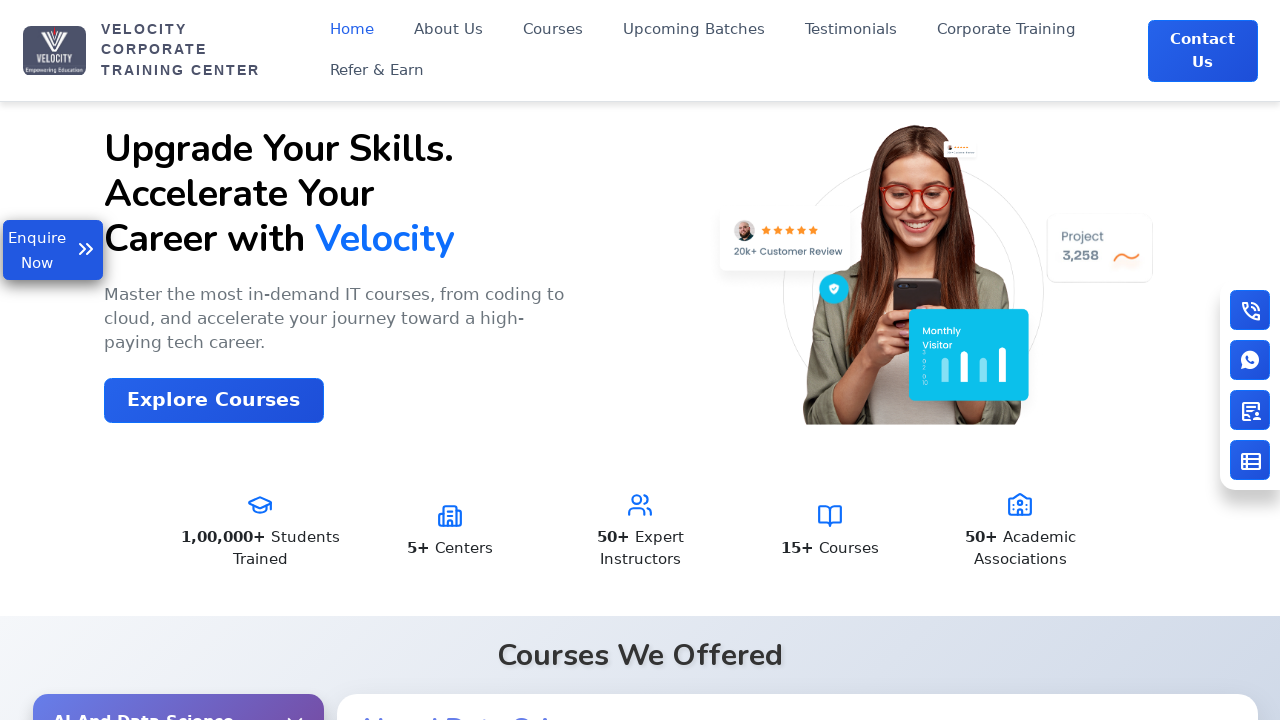